Tests multi-window/tab handling by clicking a button that opens new tabs, switching between windows, closing windows that don't match a specific title, then filling a form field in the remaining child window.

Starting URL: https://www.hyrtutorials.com/p/window-handles-practice.html

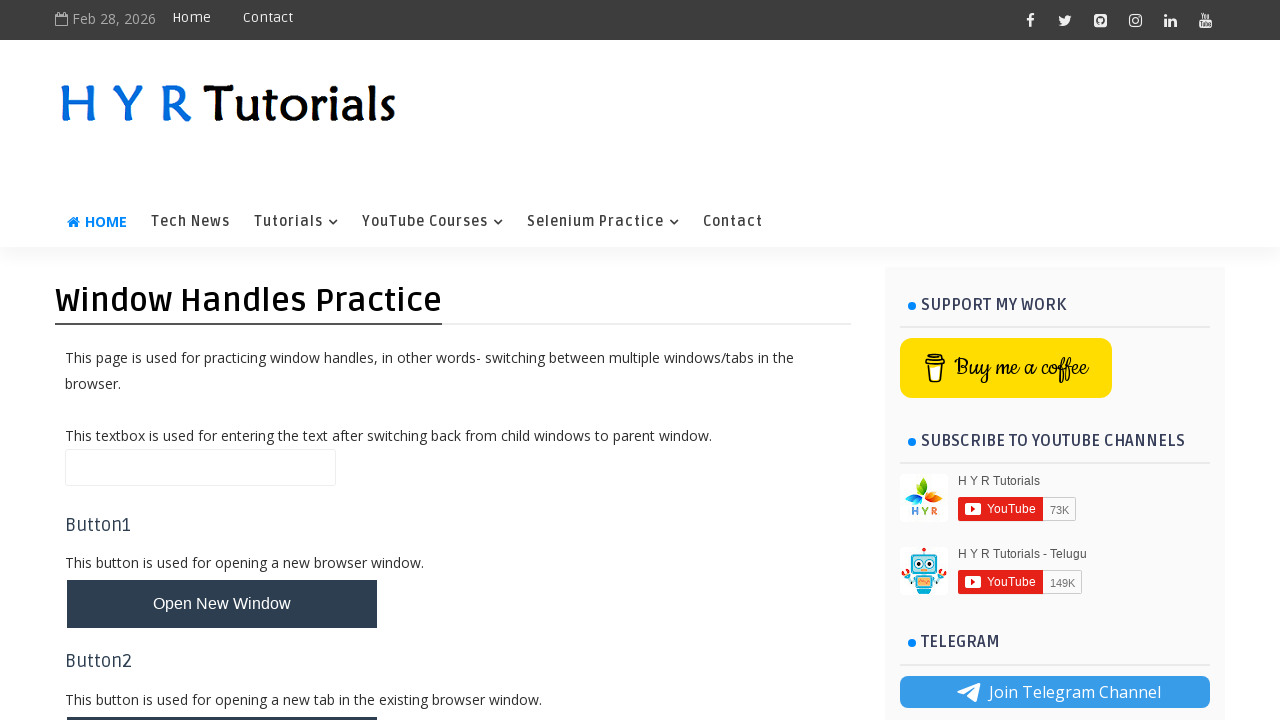

Waited for initial page to load
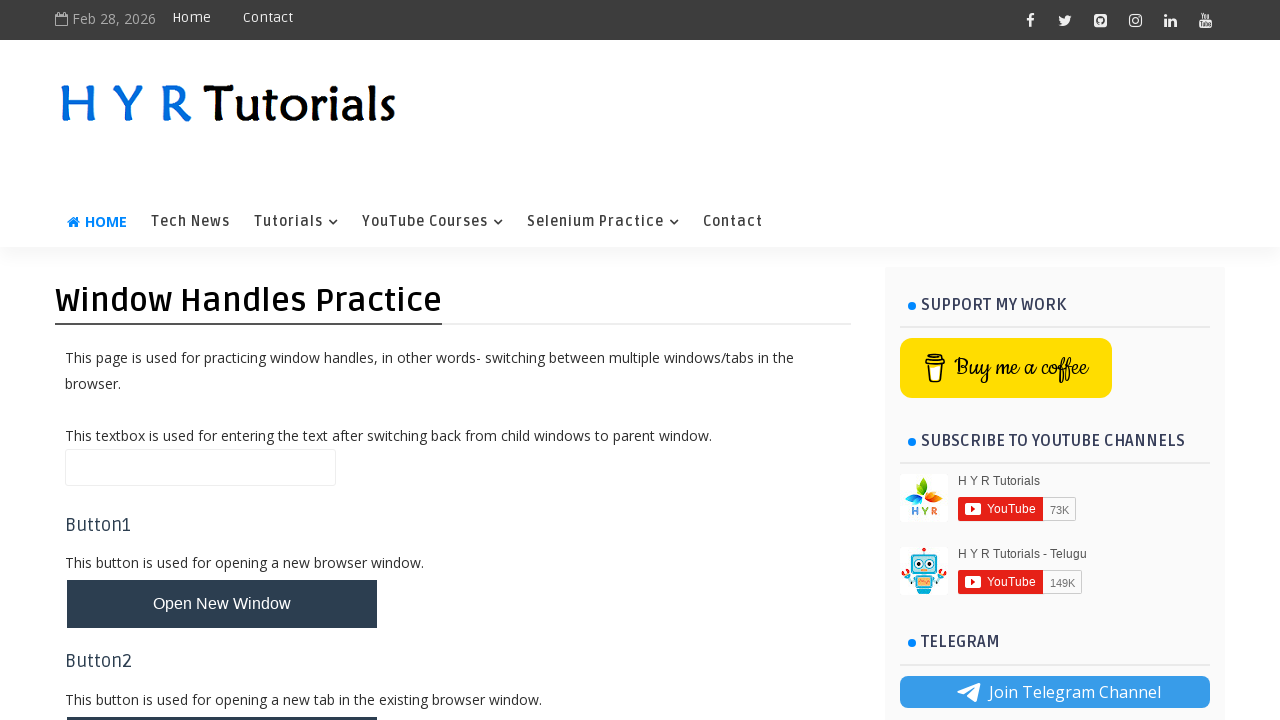

Clicked button to open new tabs at (222, 361) on #newTabsBtn
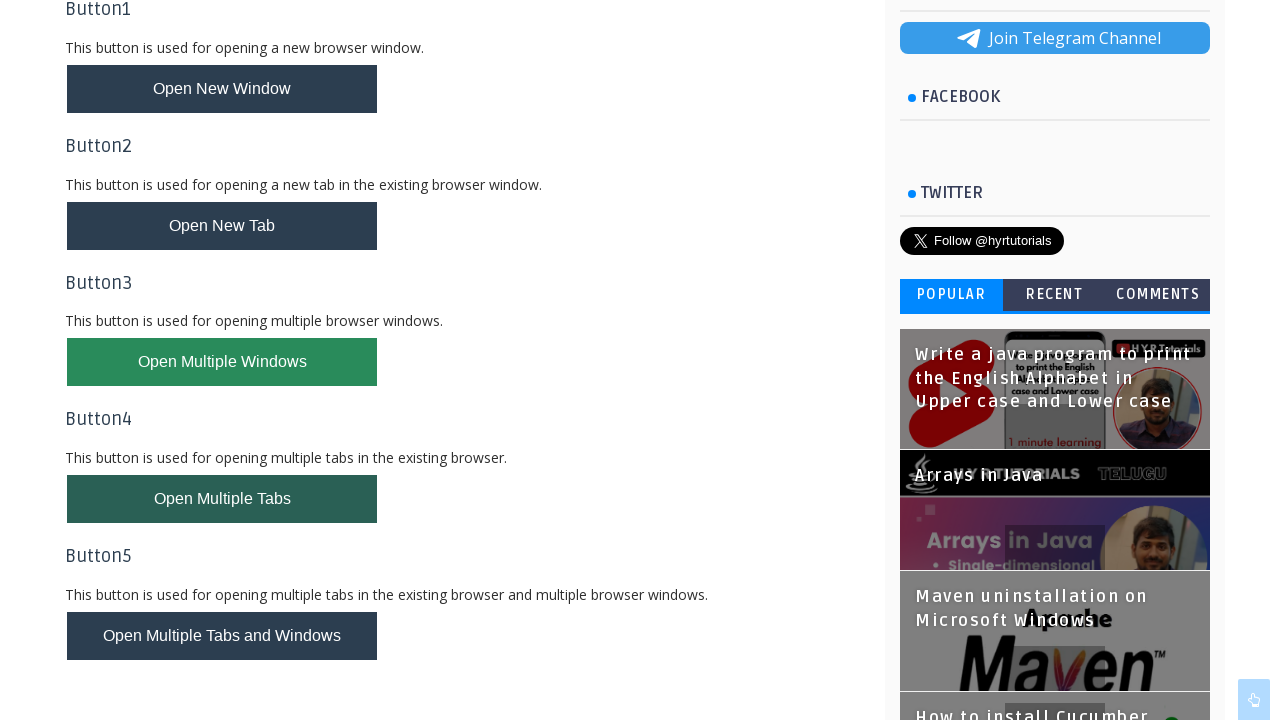

Waited 2 seconds for new pages to be created
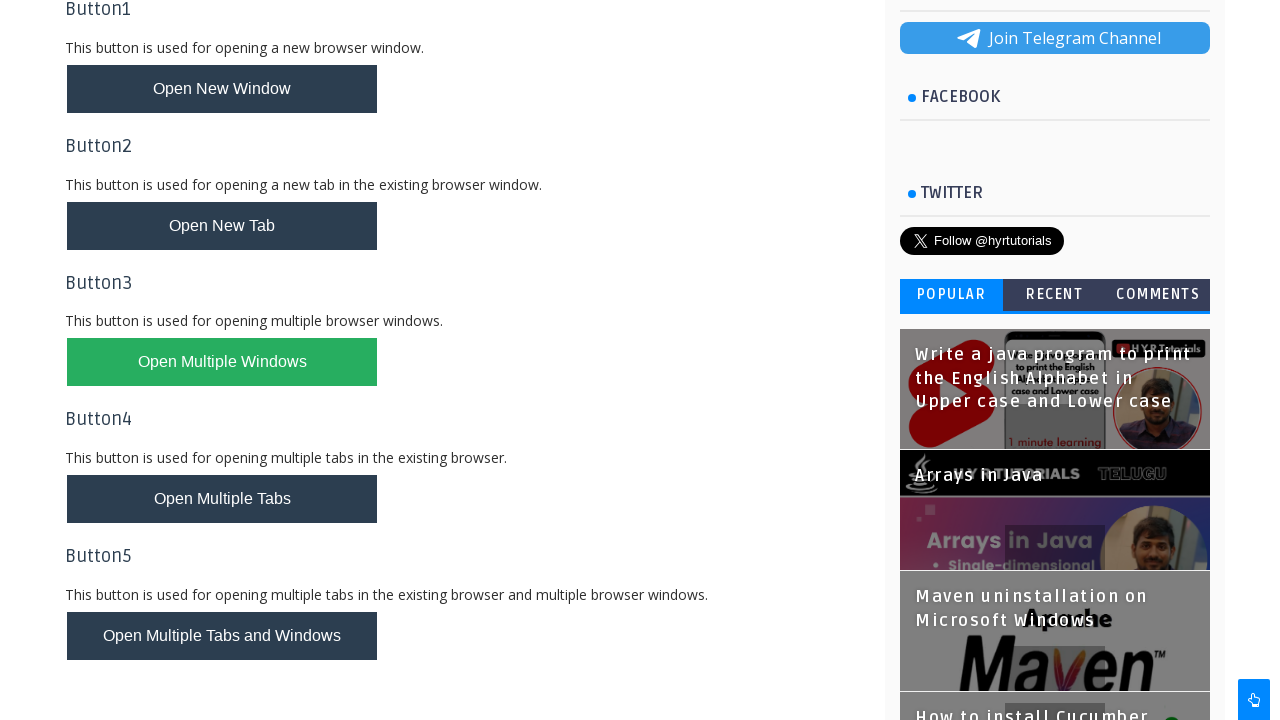

Retrieved all pages from context
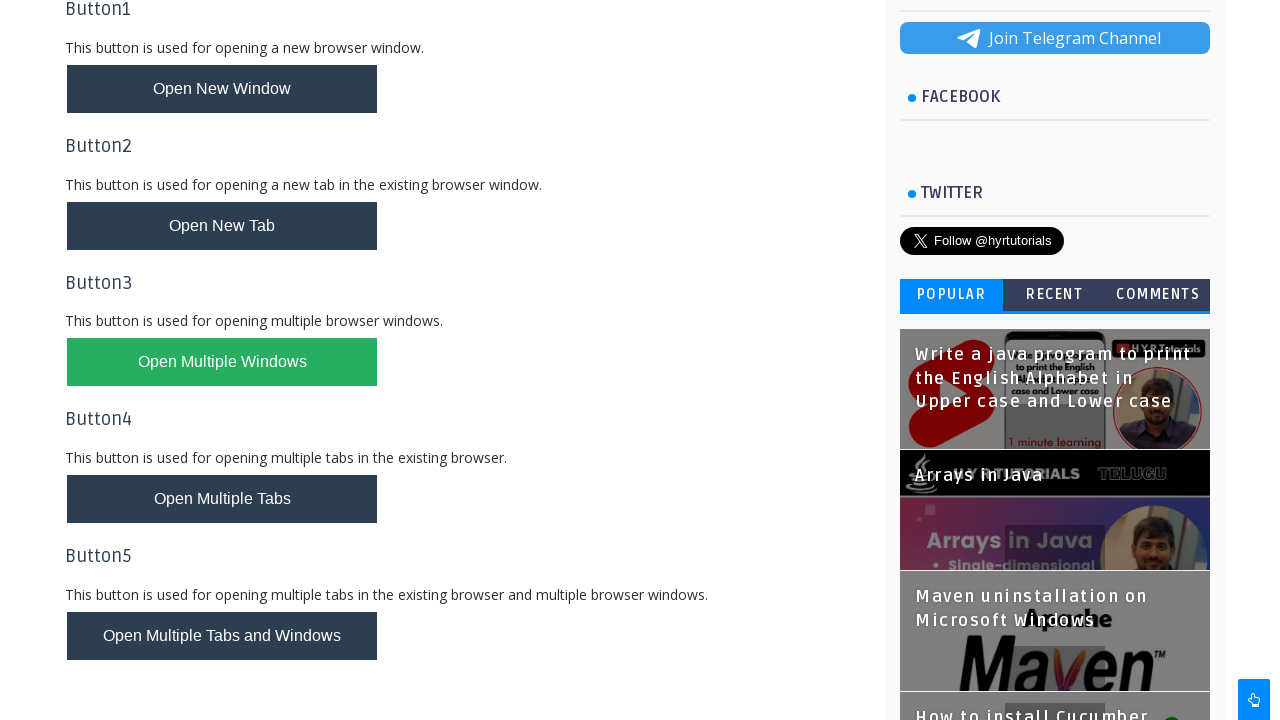

Waited for child page to load
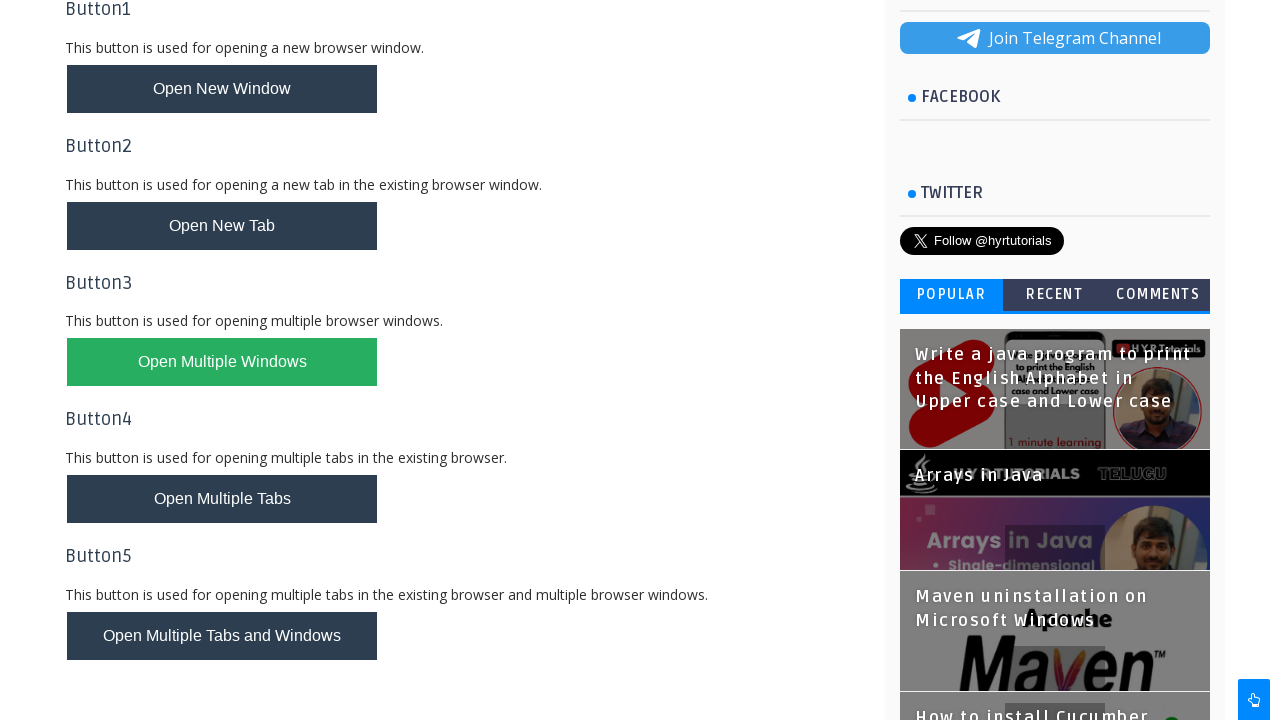

Retrieved child page title: 'Basic Controls - H Y R Tutorials'
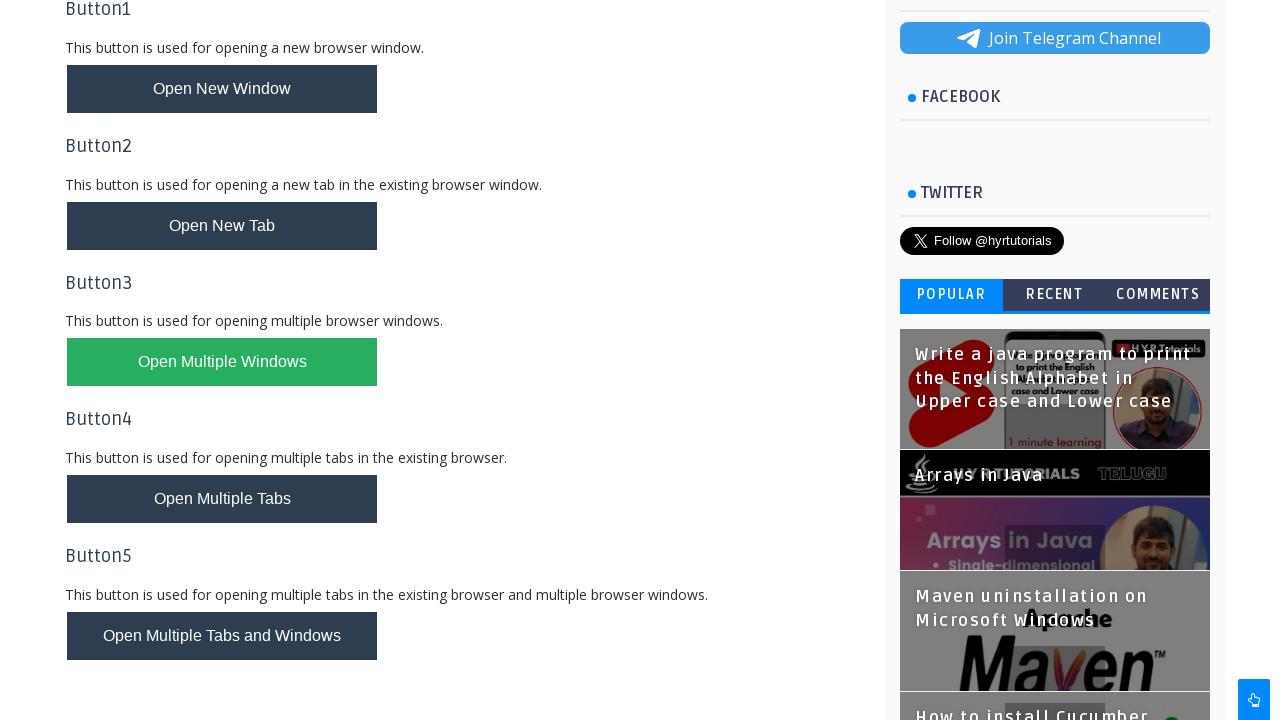

Found matching child page with target title 'Basic Controls - H Y R Tutorials'
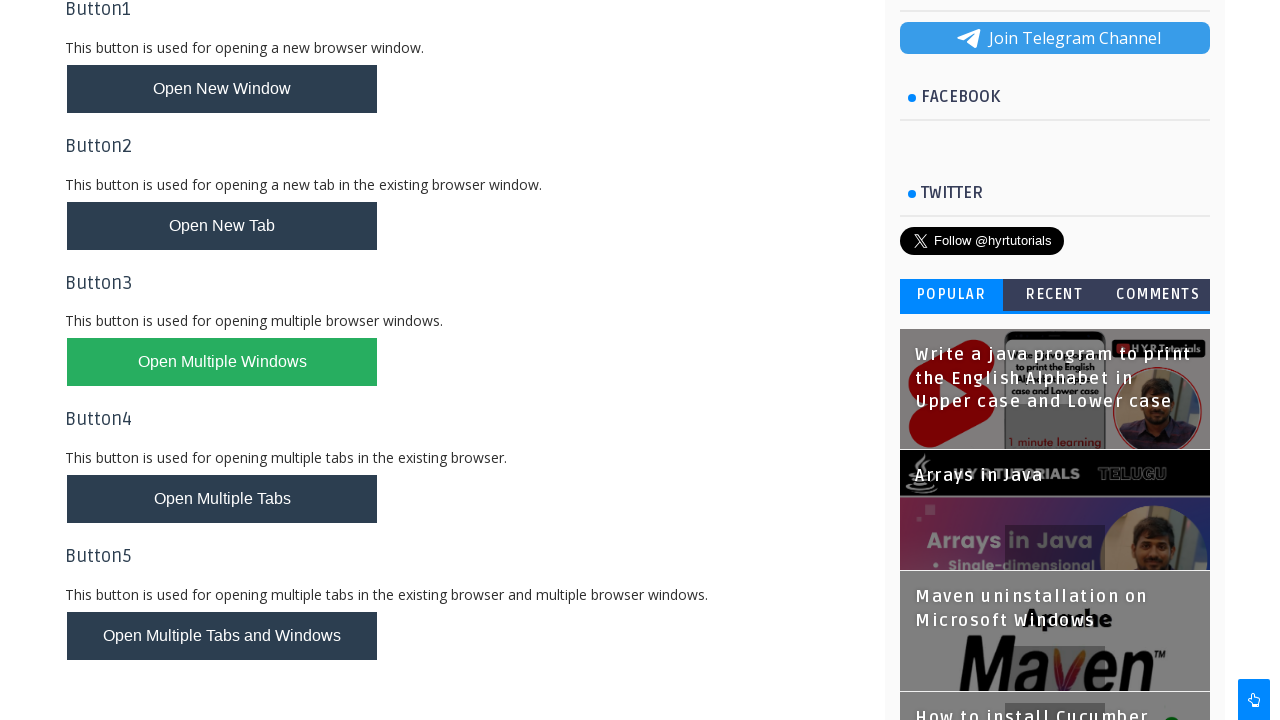

Waited for child page to load
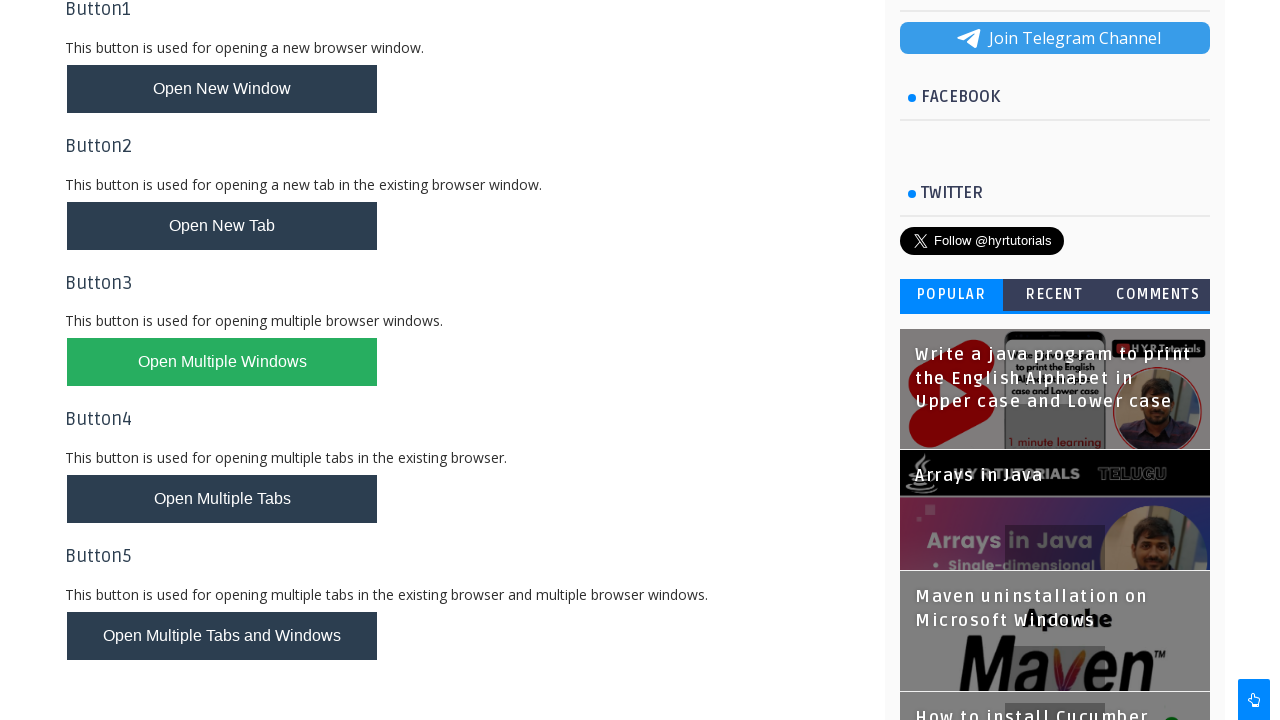

Retrieved child page title: 'AlertsDemo - H Y R Tutorials'
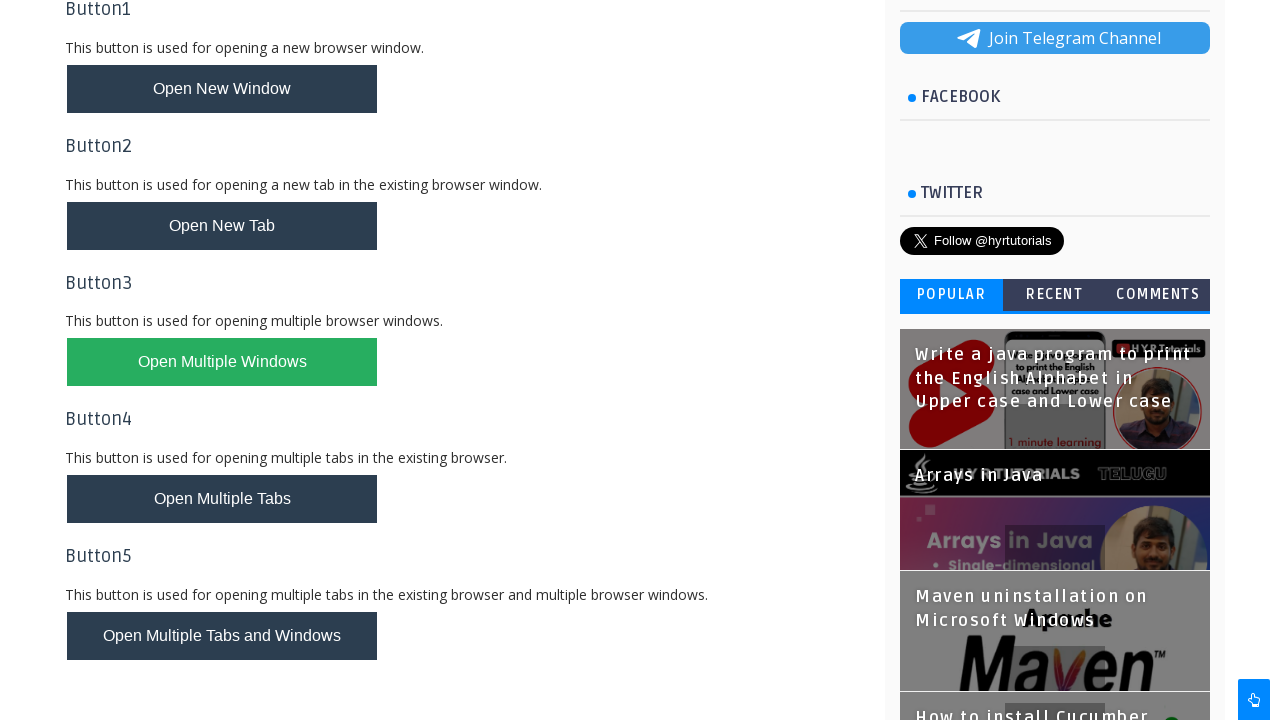

Closed child page with title 'AlertsDemo - H Y R Tutorials' as it doesn't match target
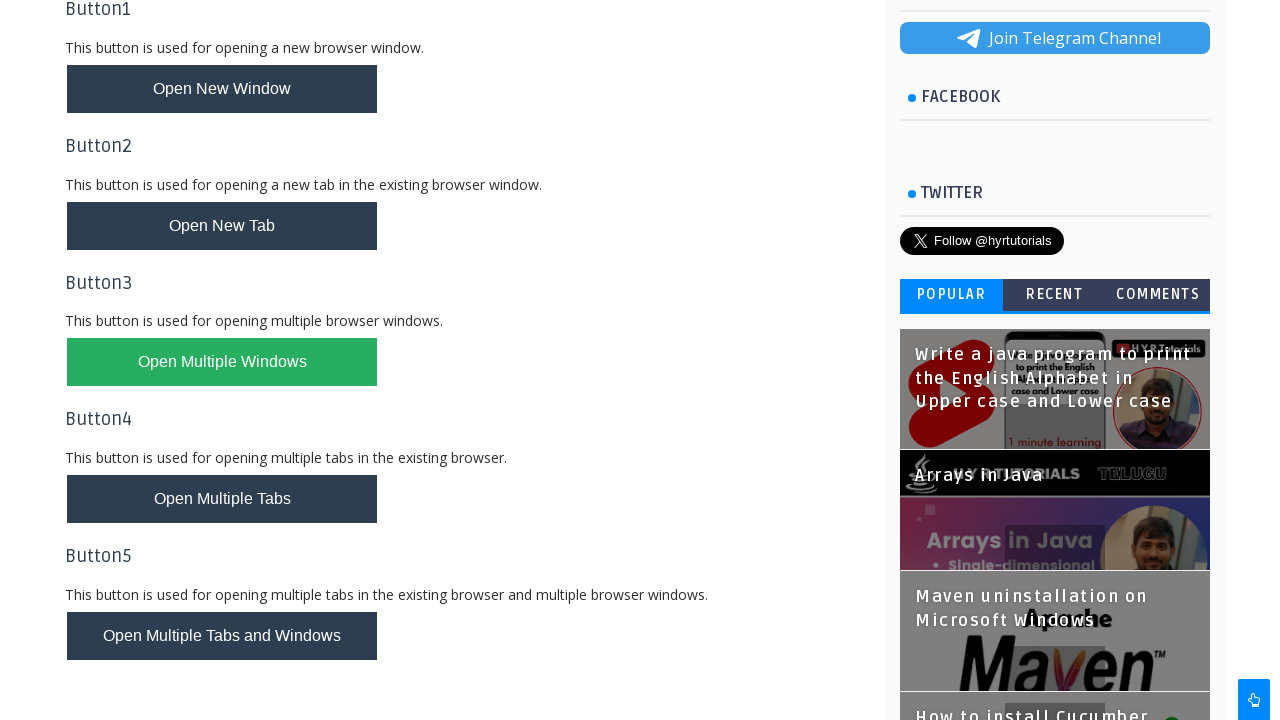

Brought remaining child page to front
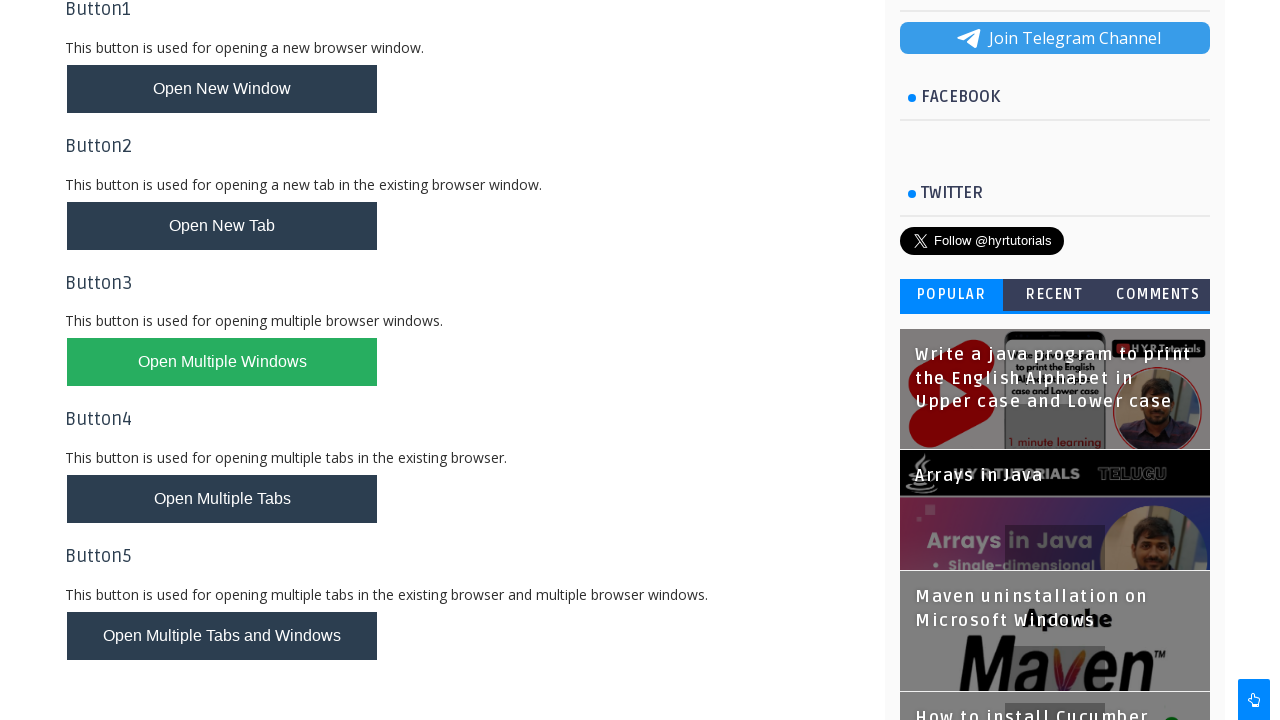

Filled firstName input field with 'welcome to windows' on input#firstName
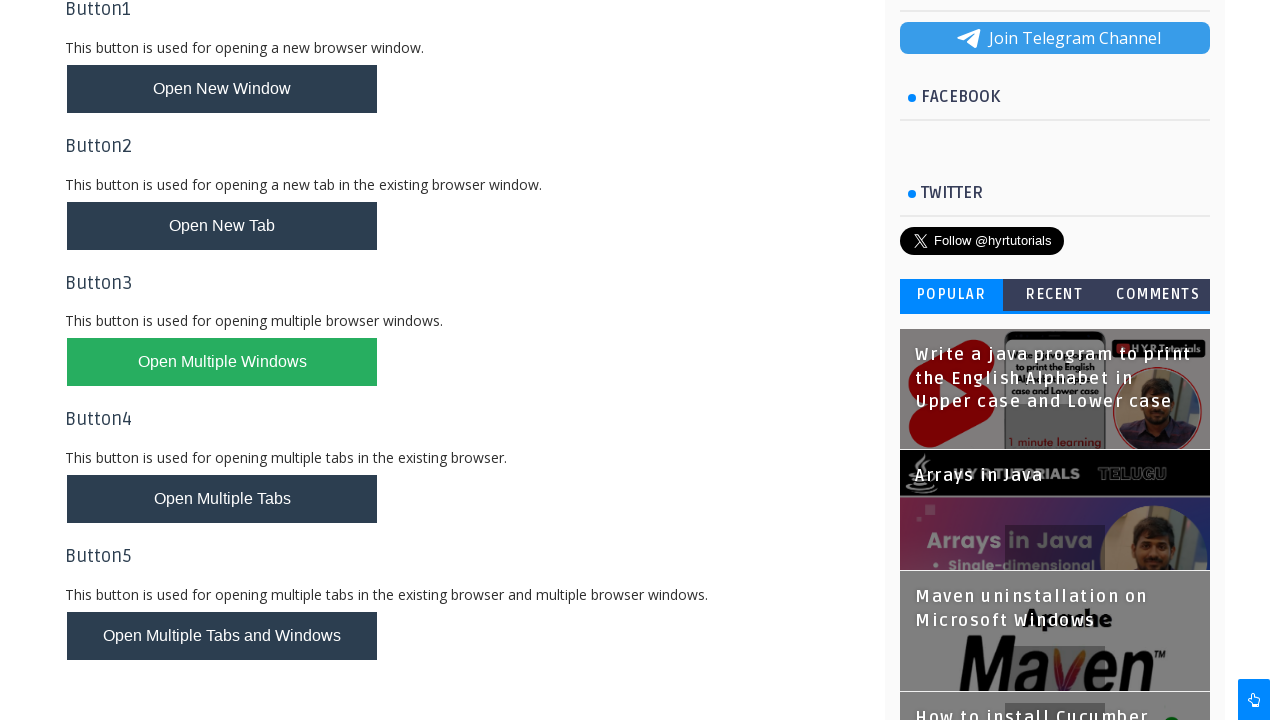

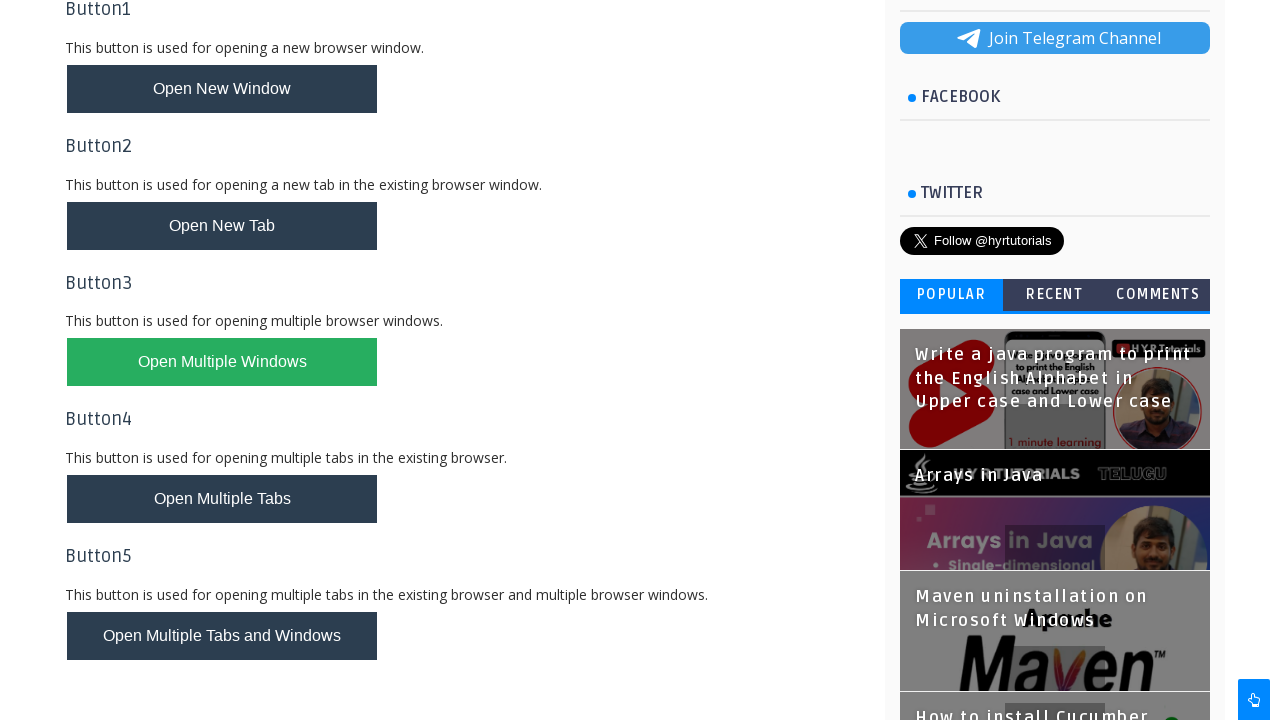